Maps first names to last names and verifies if Priya's last name is Patro

Starting URL: http://automationbykrishna.com/

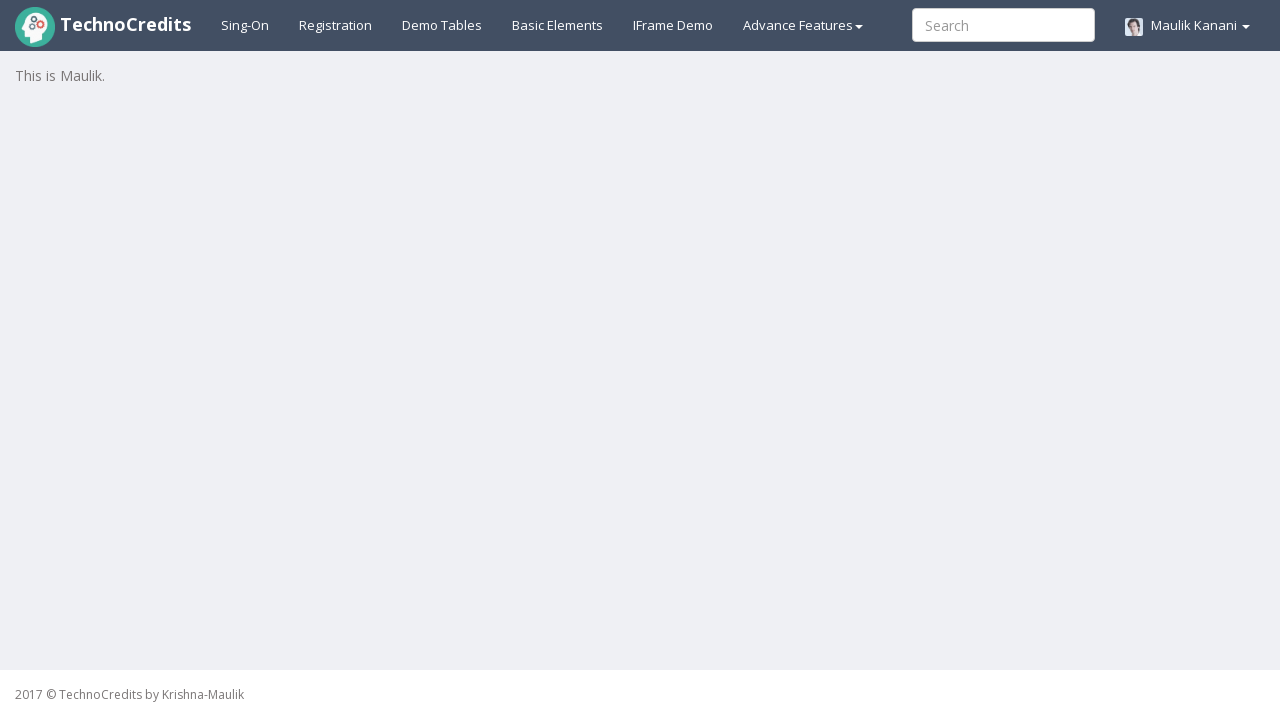

Clicked on Demo tables link at (442, 25) on xpath=//a[@id='demotable']
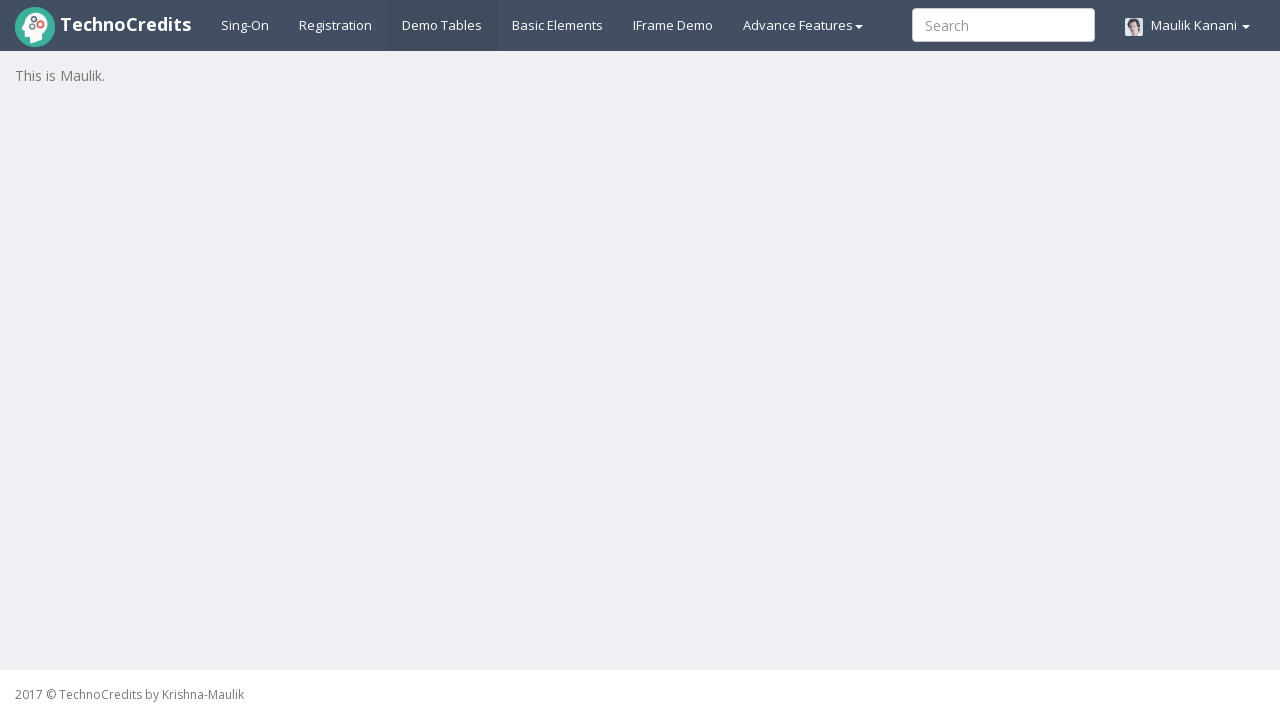

Table loaded successfully
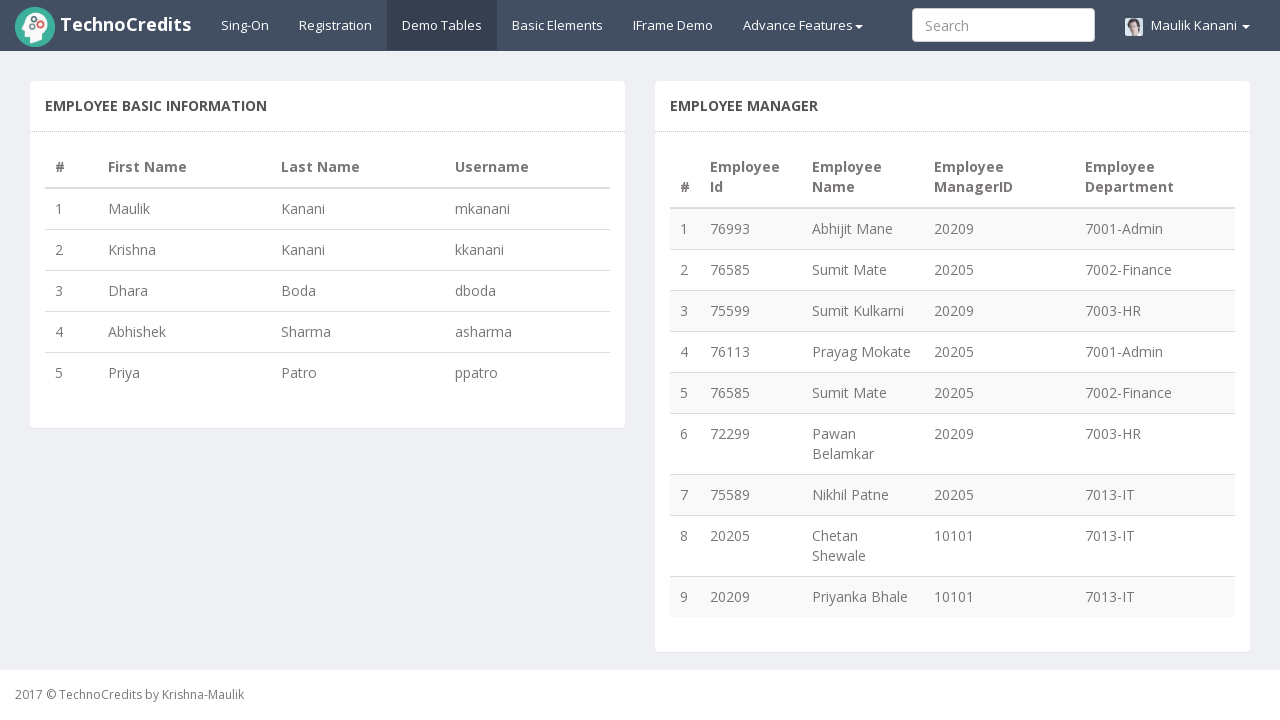

Retrieved row count: 5 rows
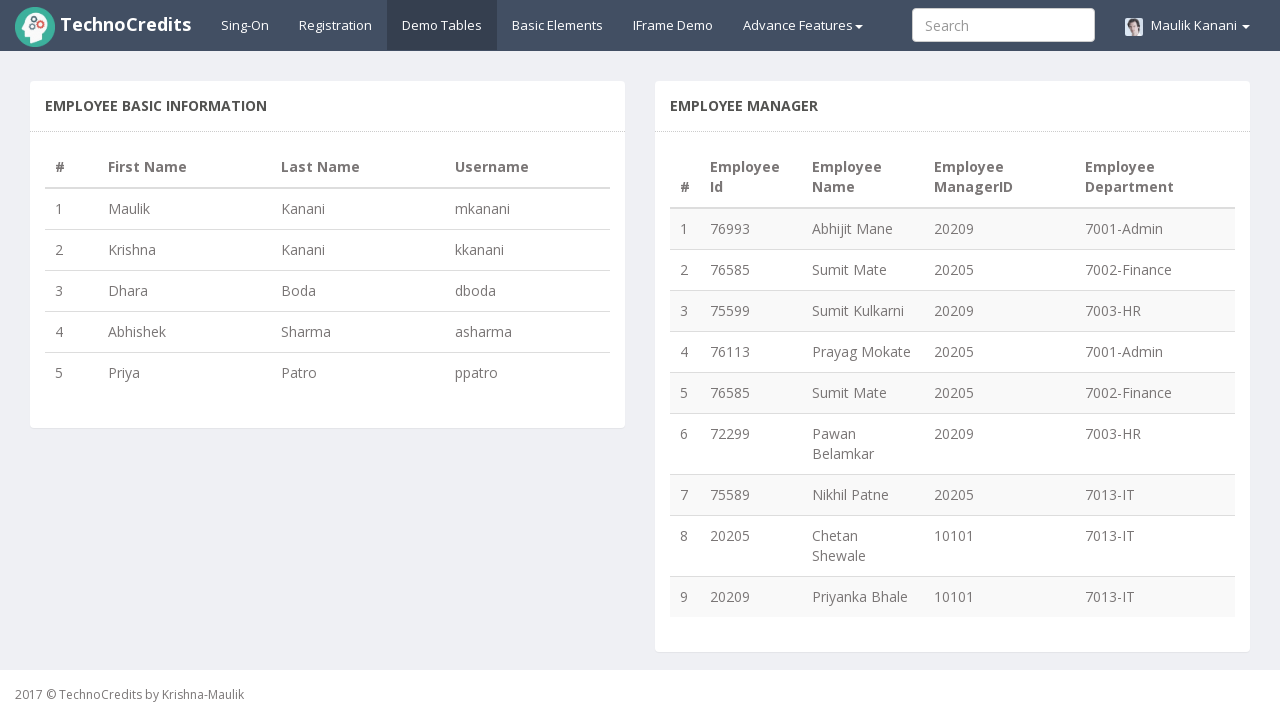

Extracted row 1: Maulik -> Kanani
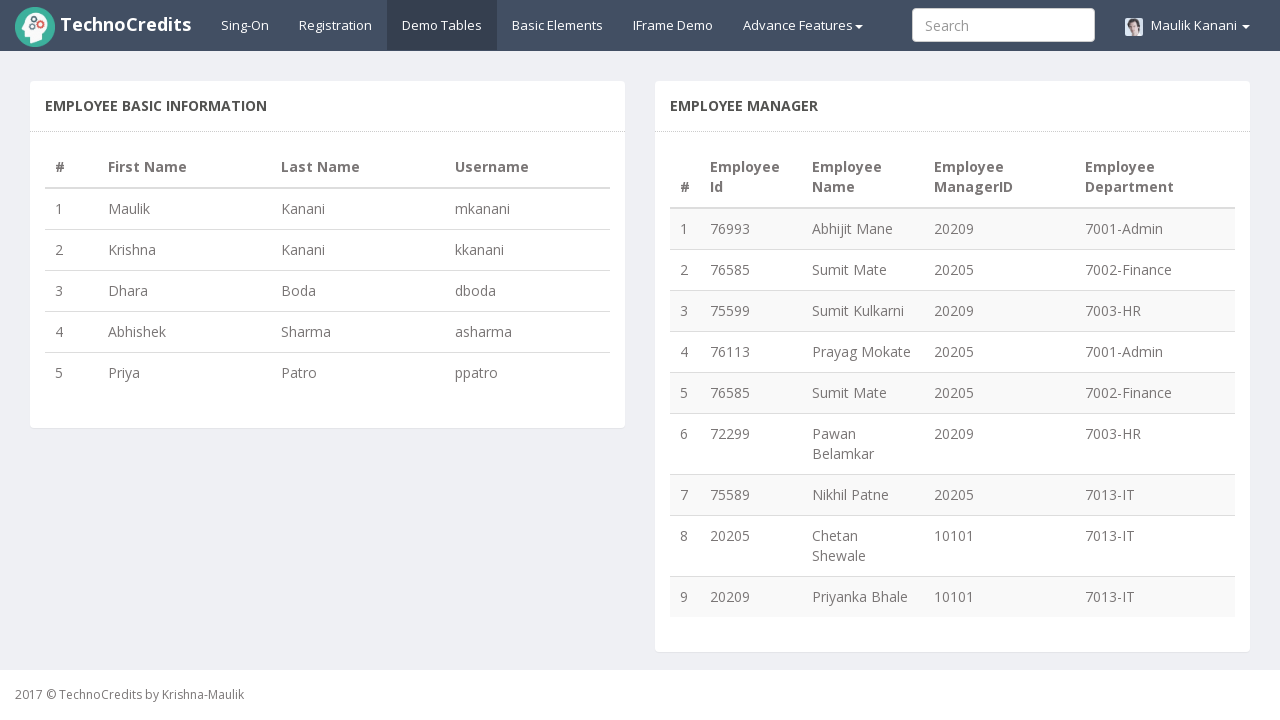

Extracted row 2: Krishna -> Kanani
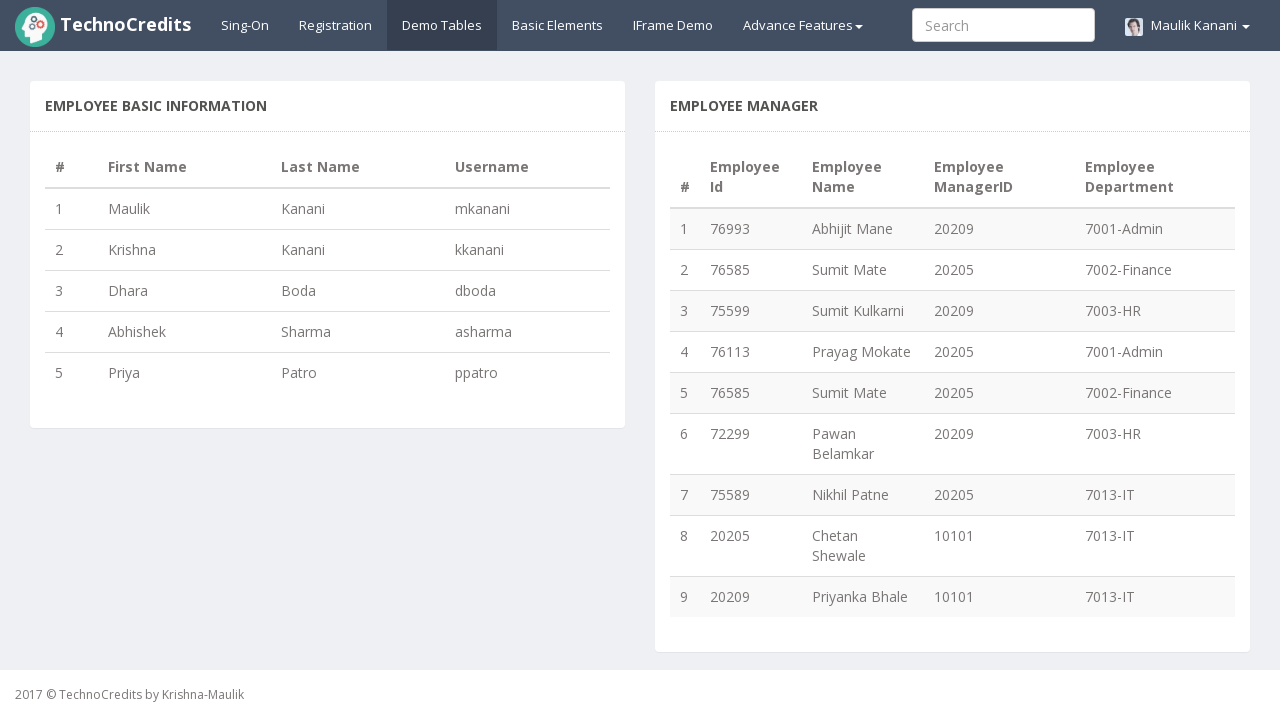

Extracted row 3: Dhara -> Boda
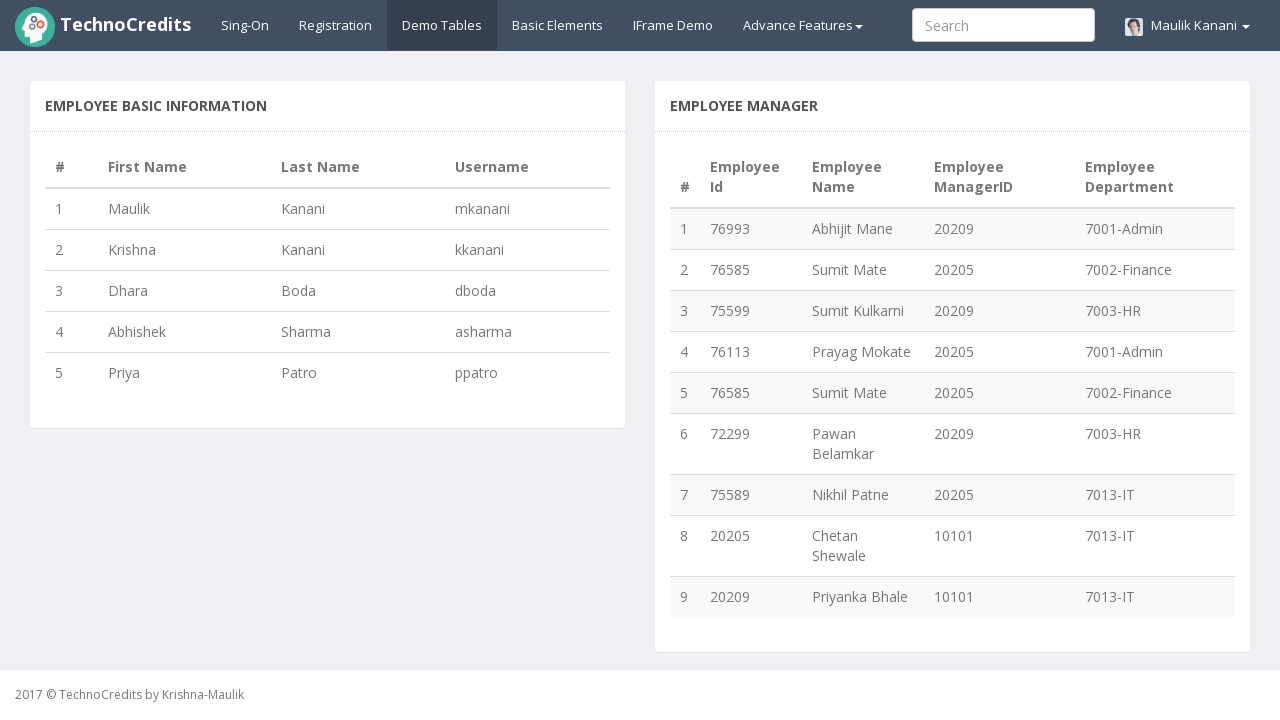

Extracted row 4: Abhishek -> Sharma
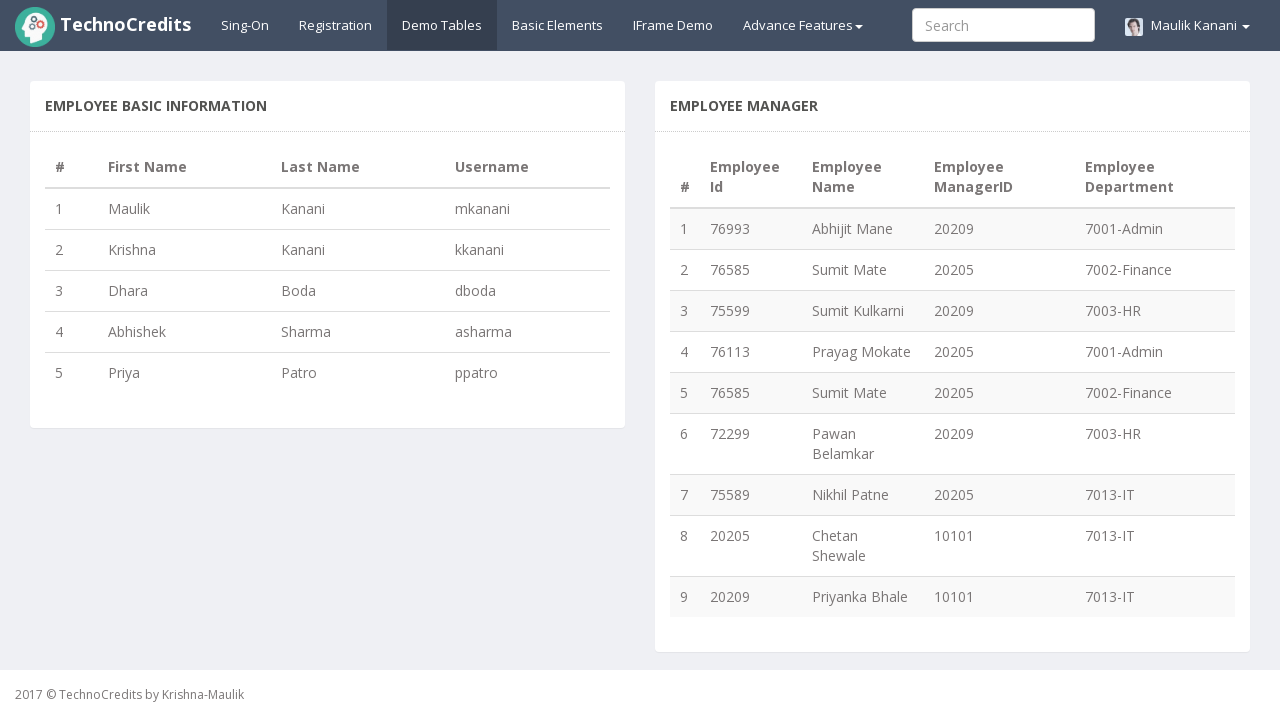

Extracted row 5: Priya -> Patro
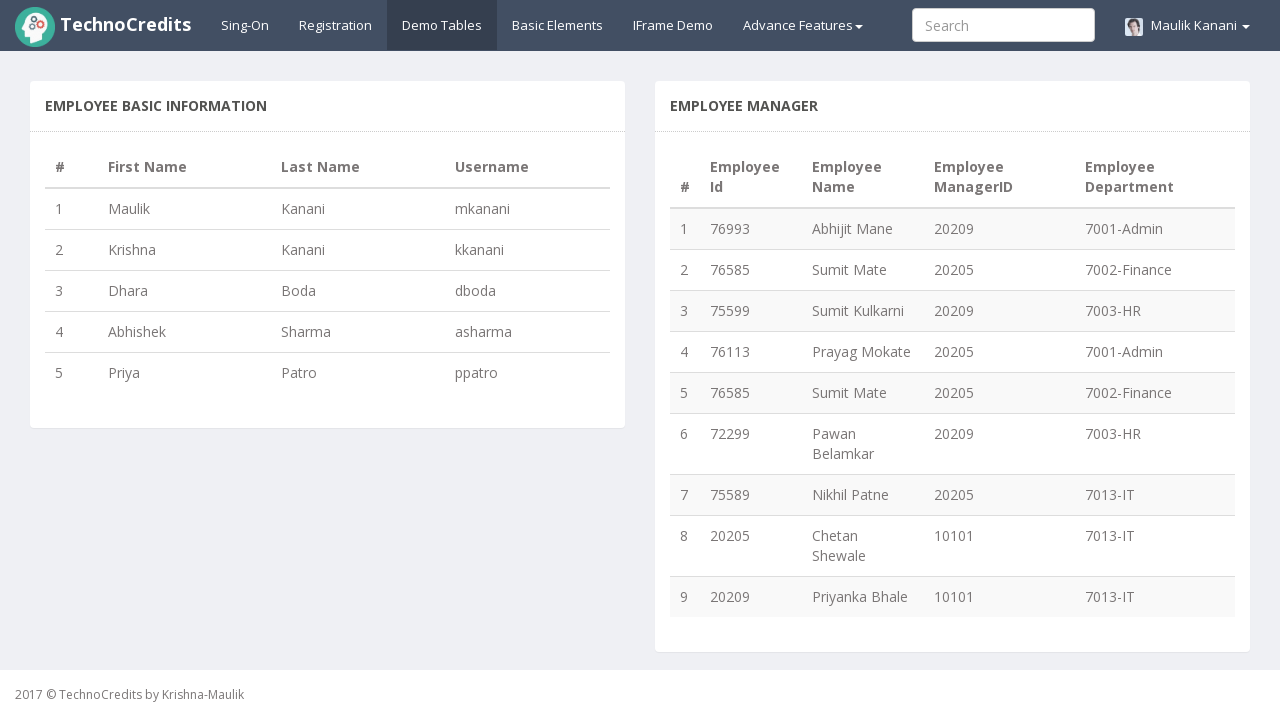

Verified Priya's last name is Patro - Test passed
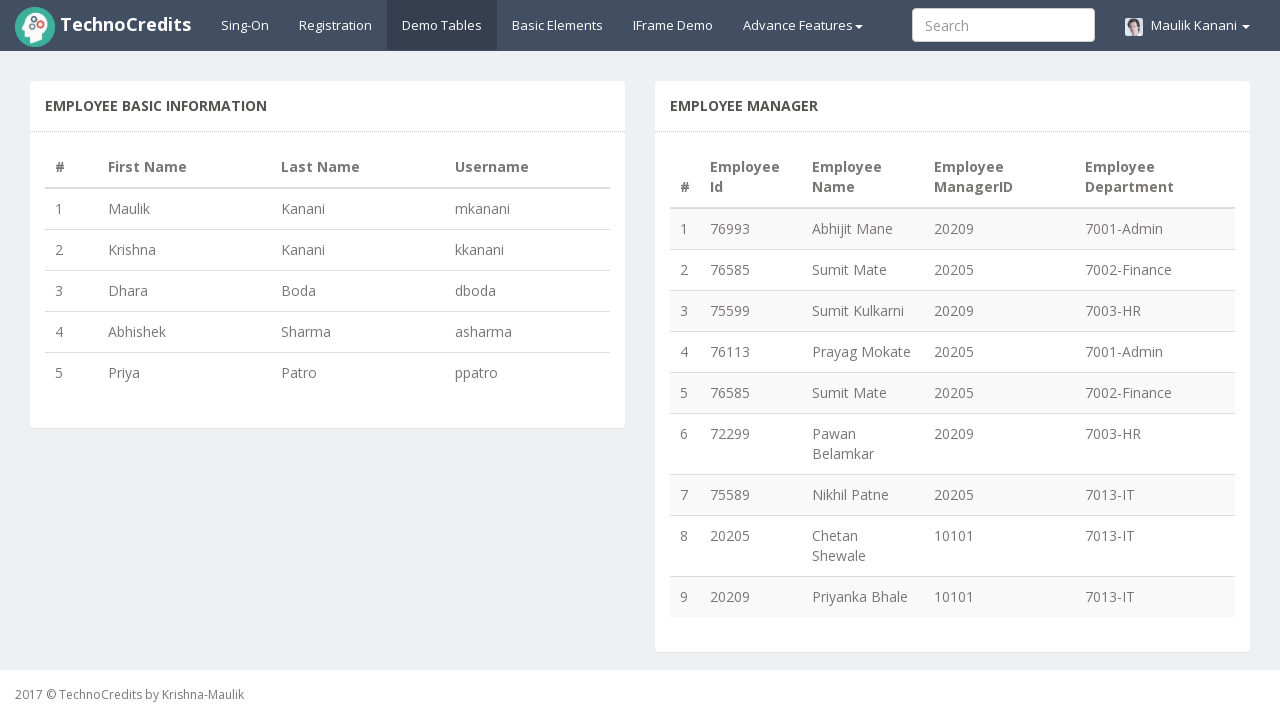

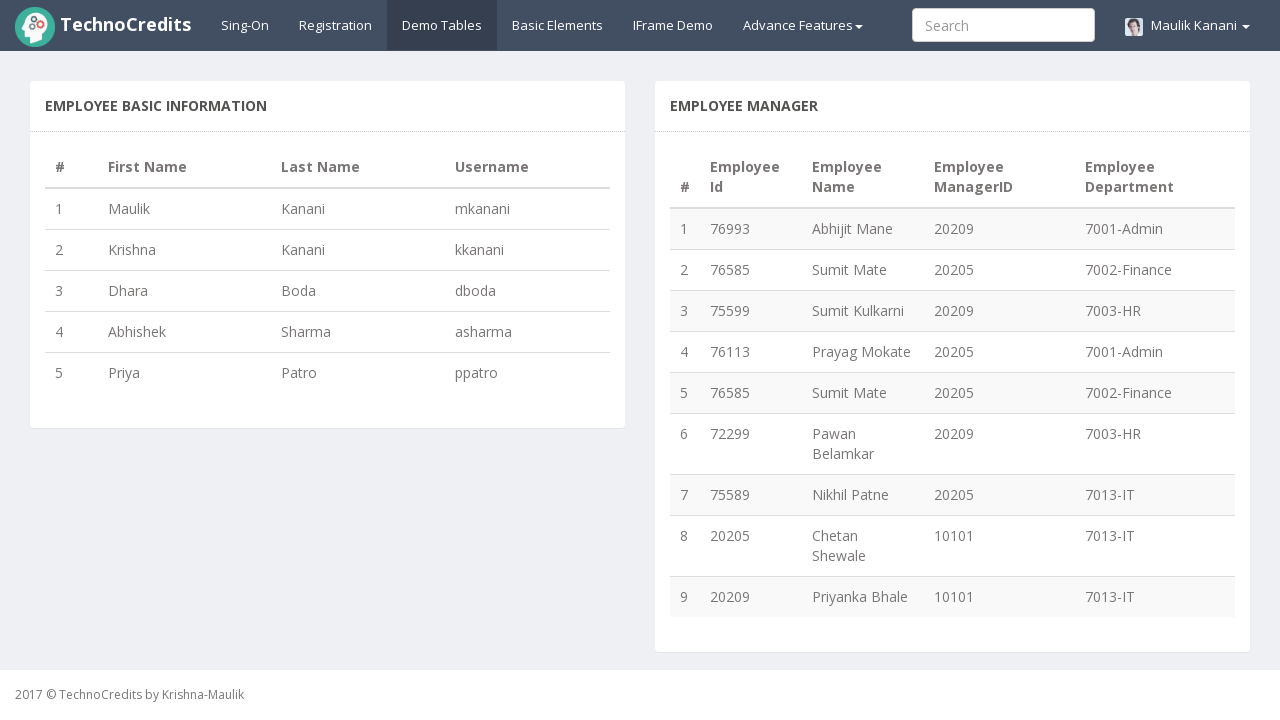